Navigates to Udemy homepage and verifies the page loads by checking the page title is present

Starting URL: https://www.udemy.com

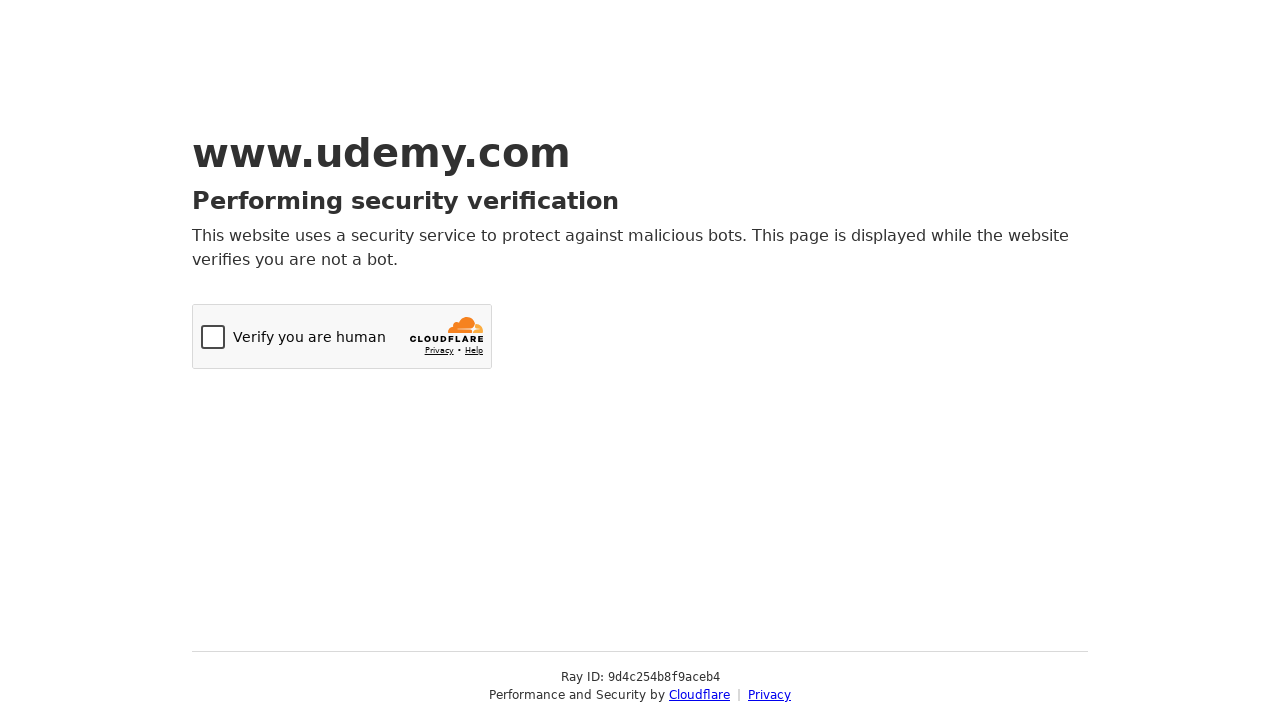

Navigated to Udemy homepage
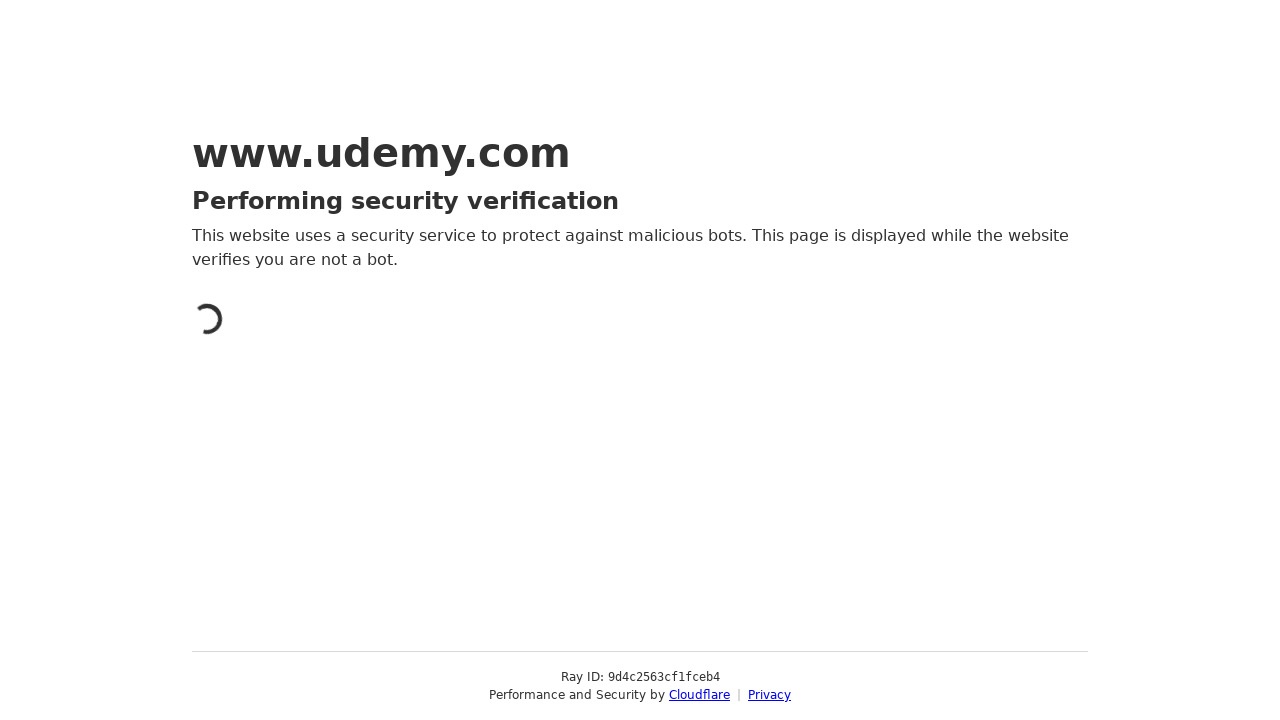

Page fully loaded (domcontentloaded state)
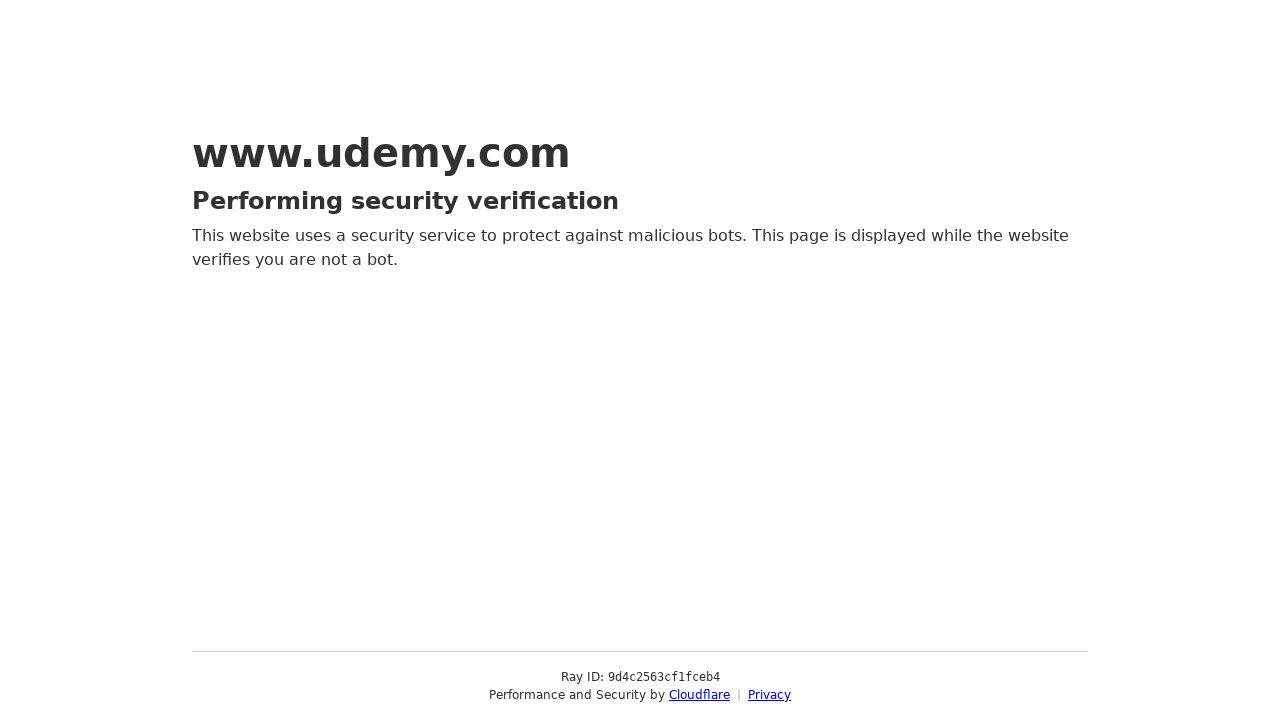

Verified page title is present
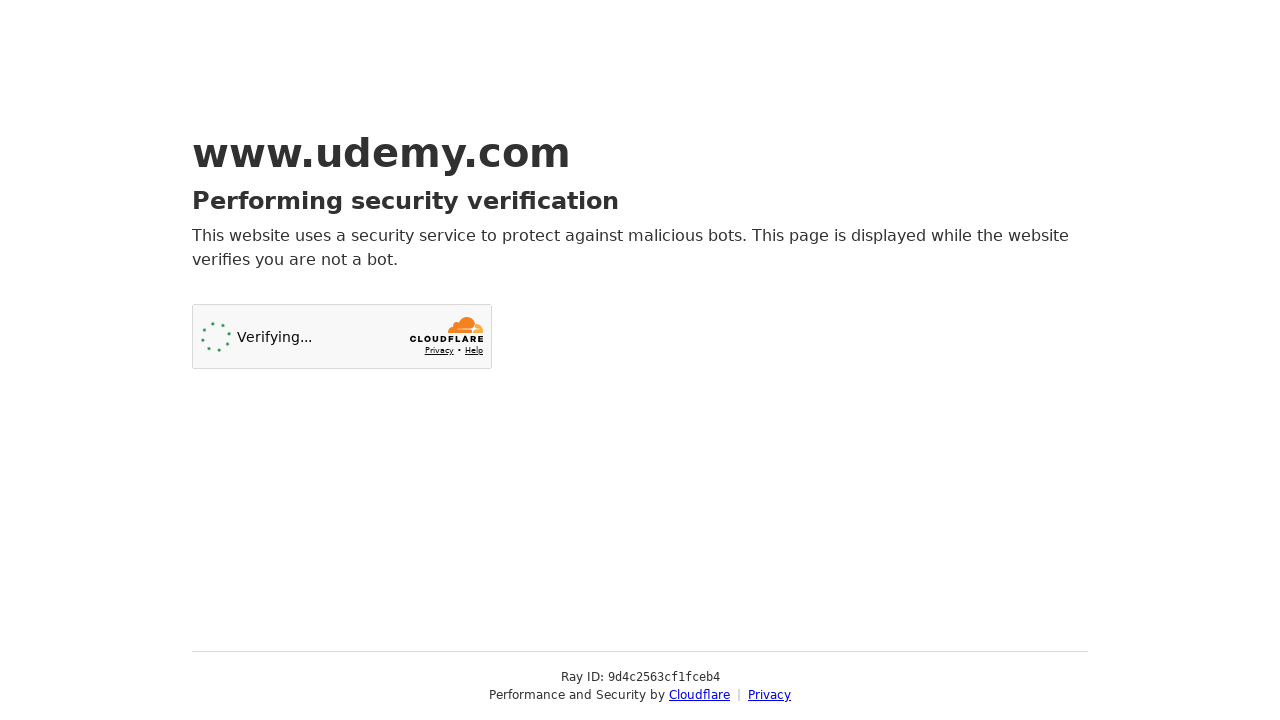

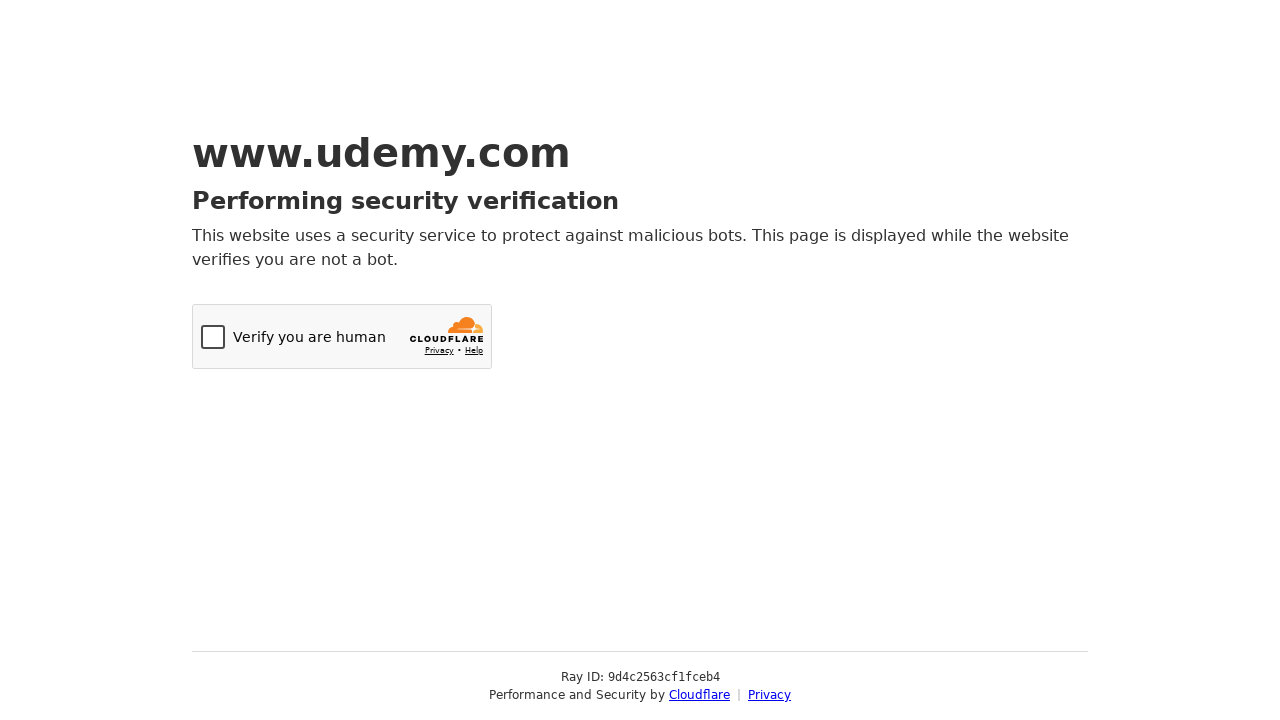